Tests click and hold functionality using Actions builder pattern and verifies the status changes to "focused"

Starting URL: https://www.selenium.dev/selenium/web/mouse_interaction.html

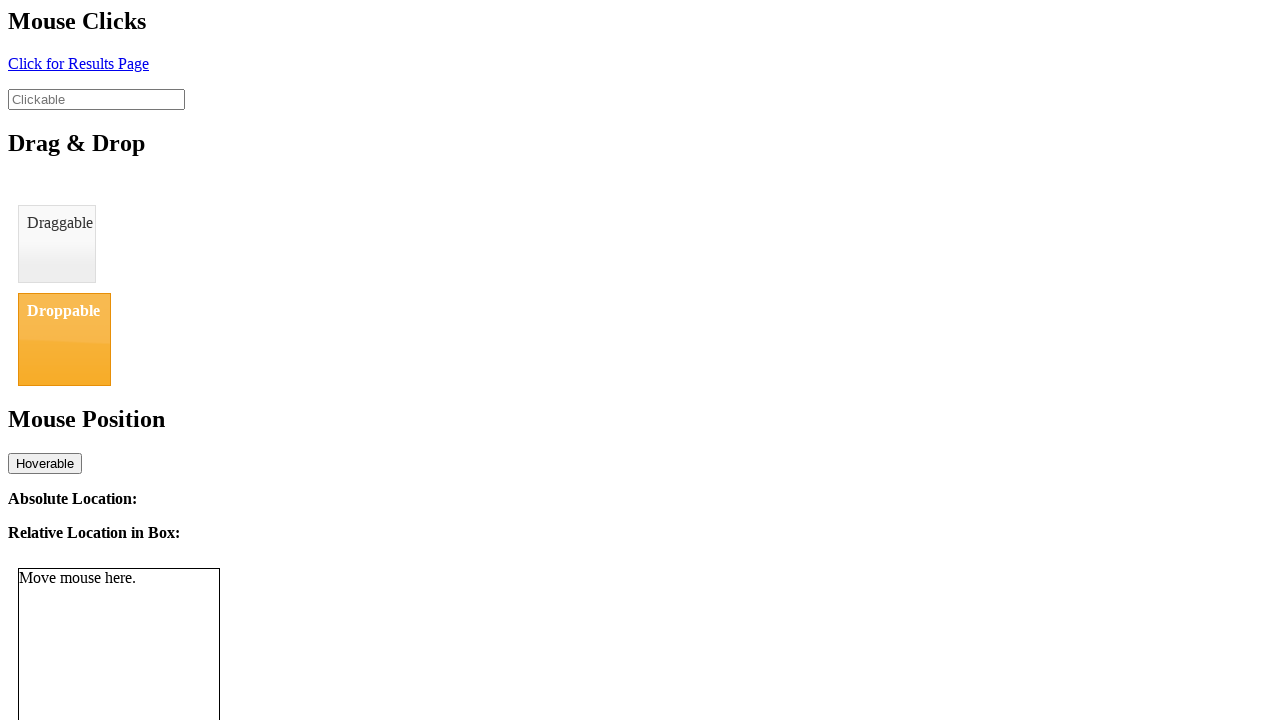

Located the clickable element with ID 'clickable'
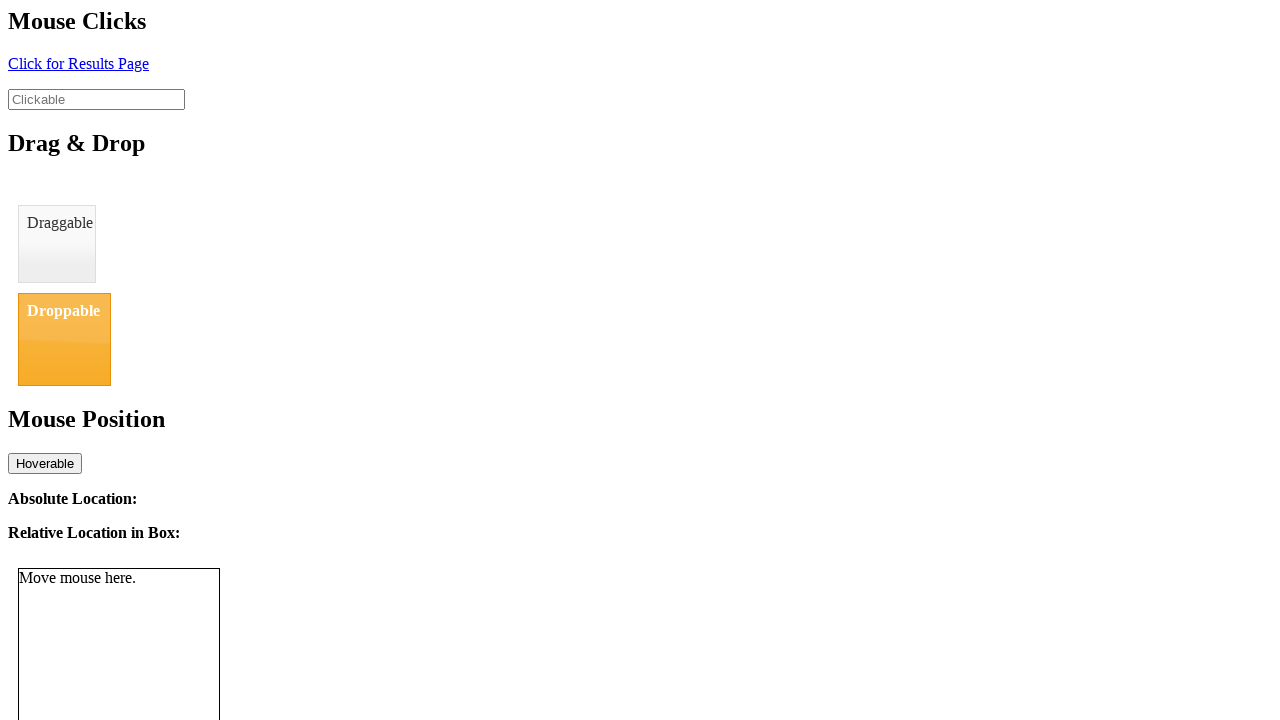

Hovered over the clickable element at (96, 99) on #clickable
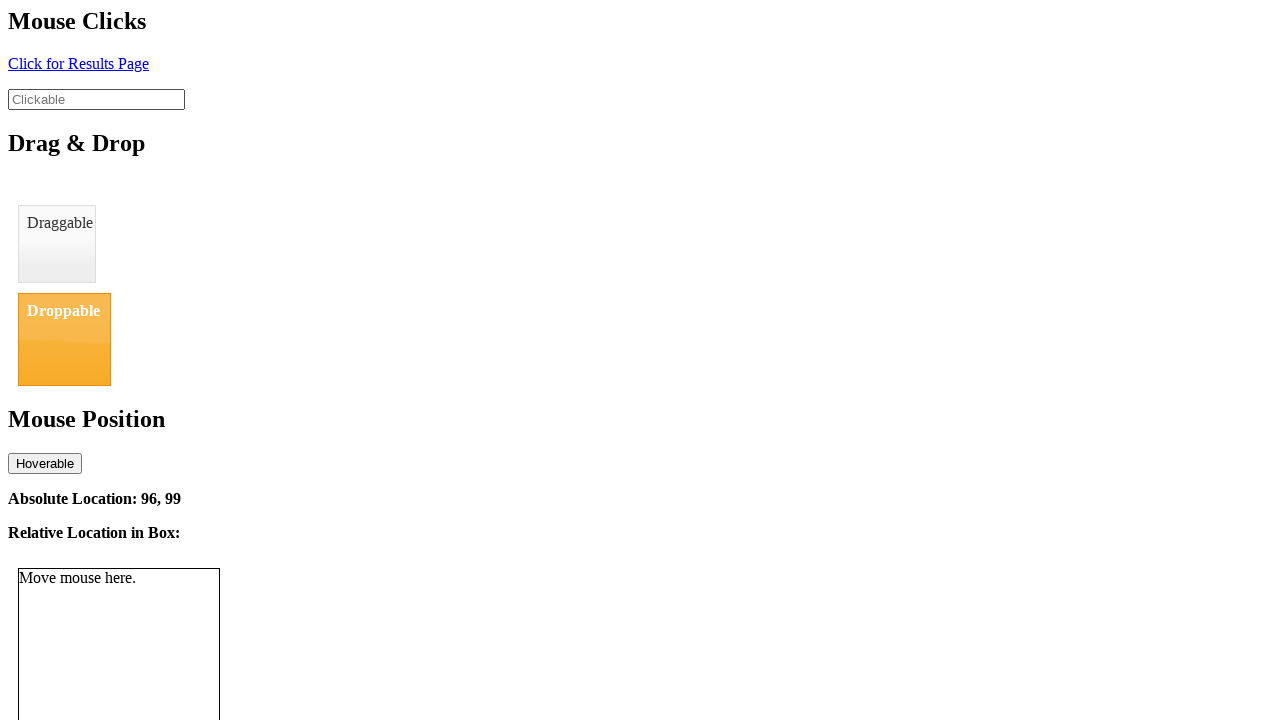

Pressed down the mouse button to start click and hold action at (96, 99)
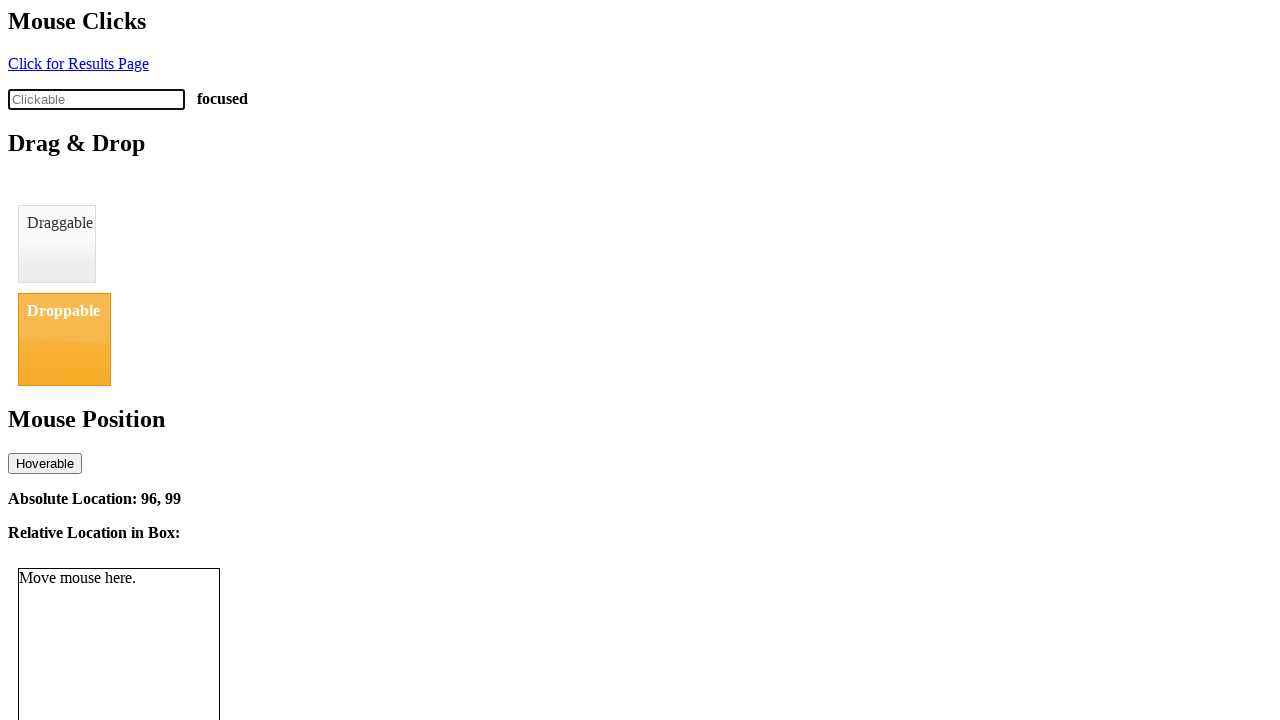

Retrieved the status text from the click-status element
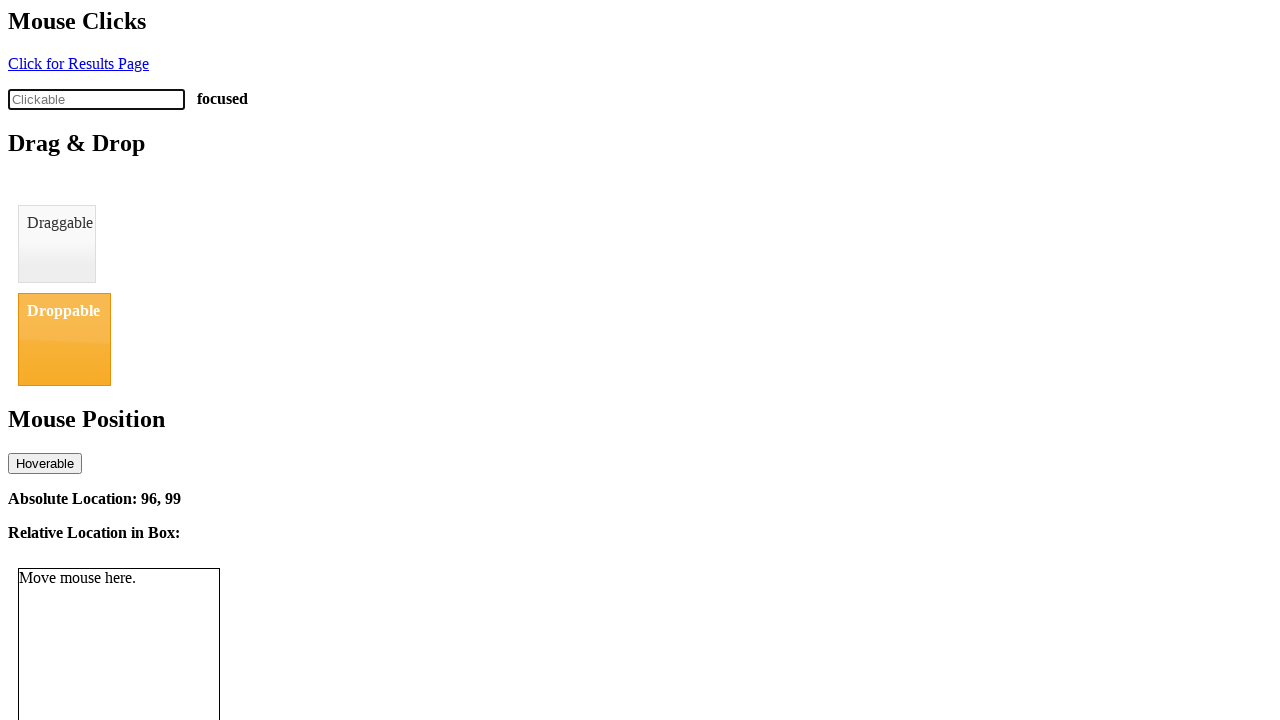

Verified that the status text is 'focused' - click and hold action successful
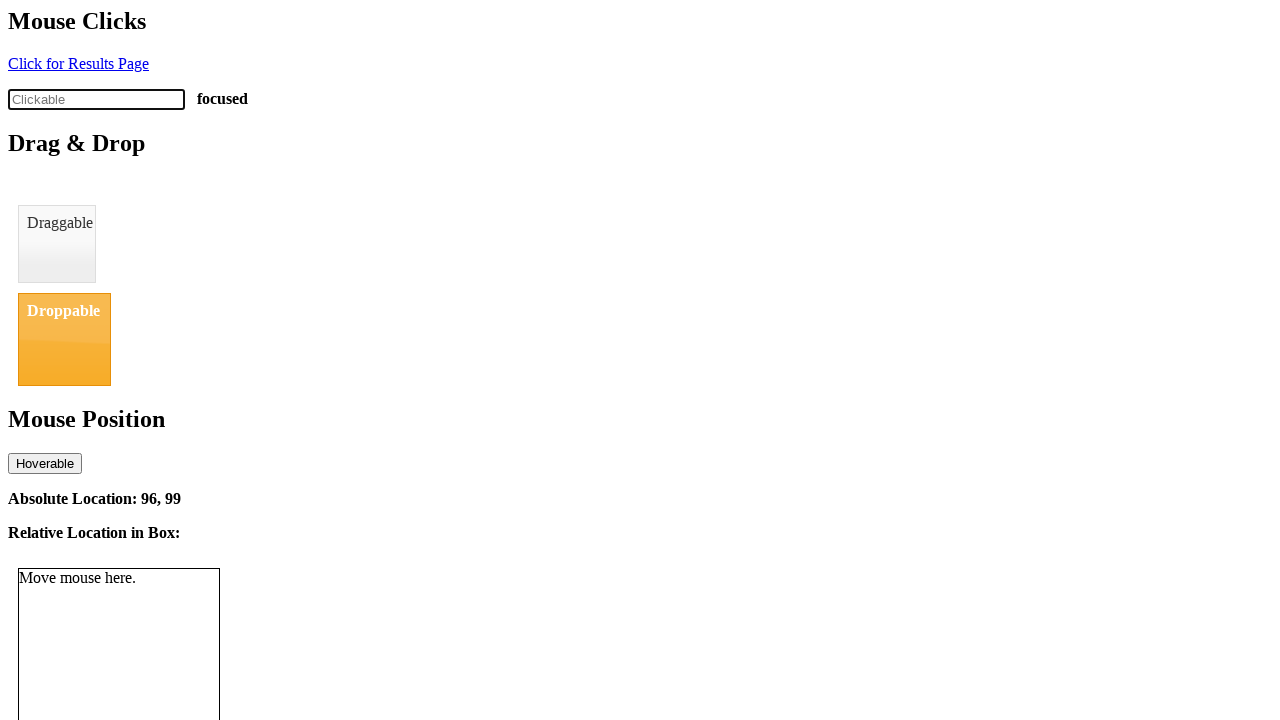

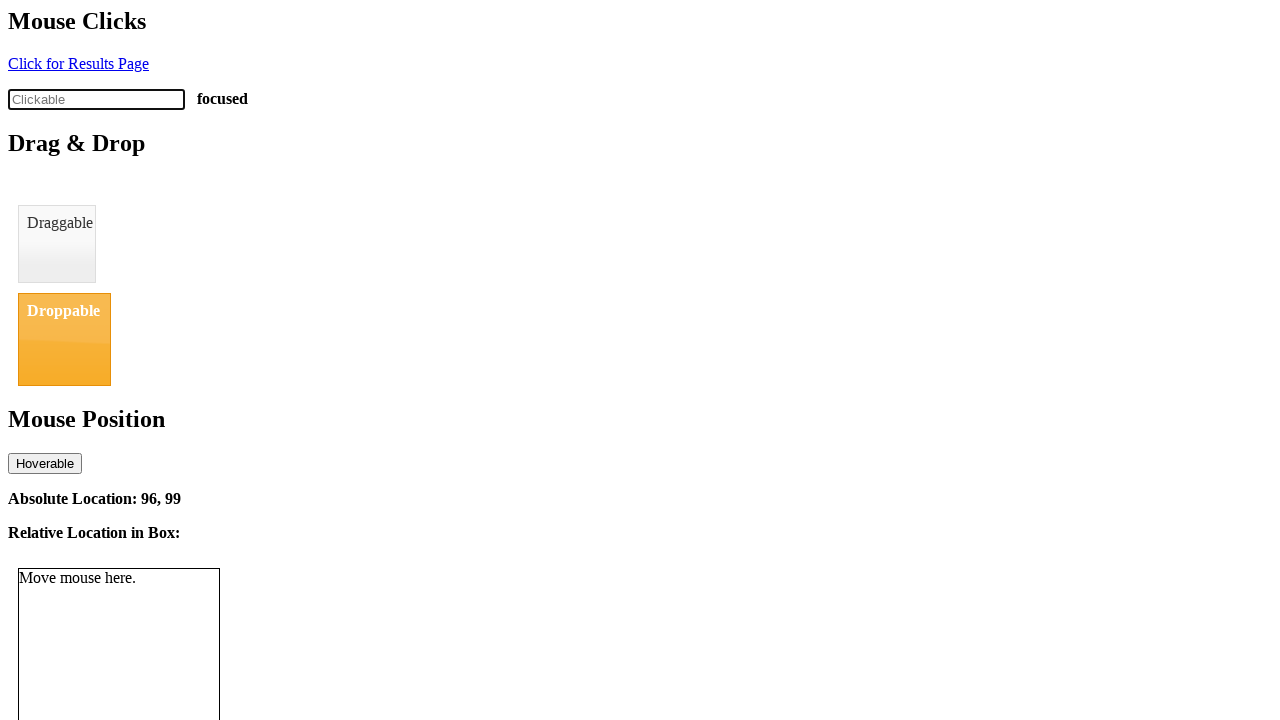